Tests radio button selection functionality by locating sport radio buttons and clicking on the hockey option

Starting URL: https://practice.cydeo.com/radio_buttons

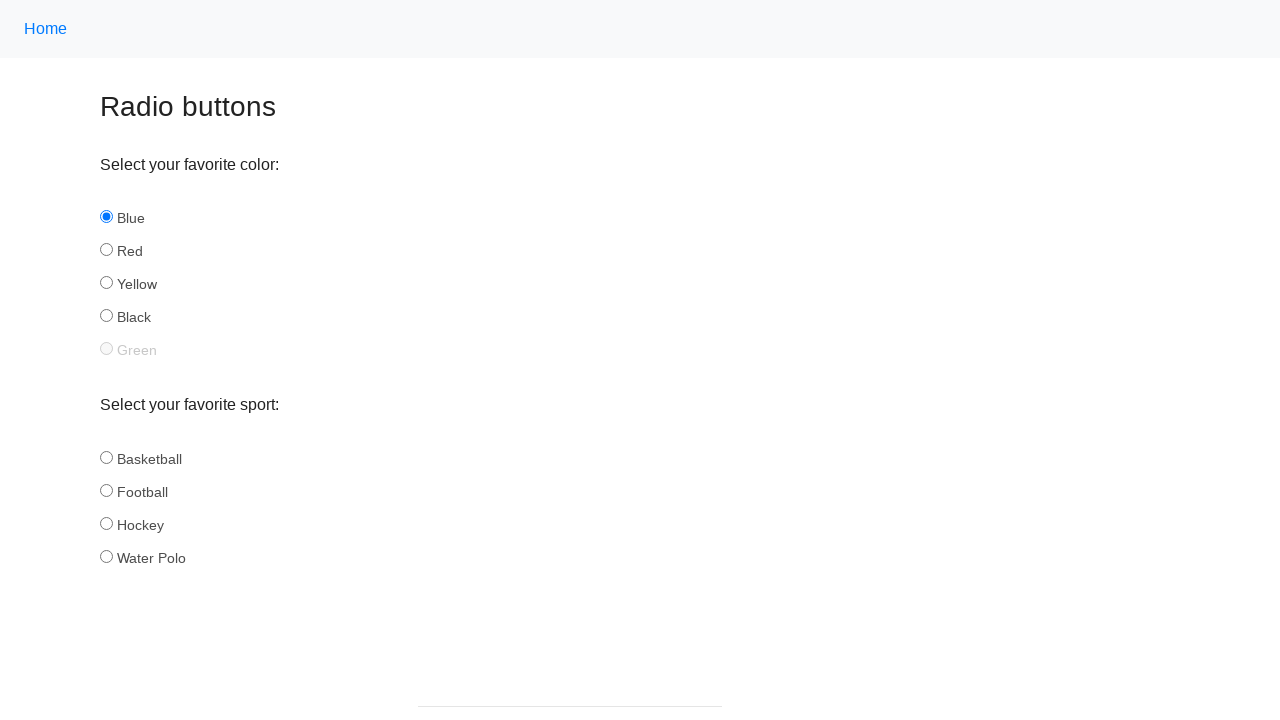

Navigated to radio buttons practice page
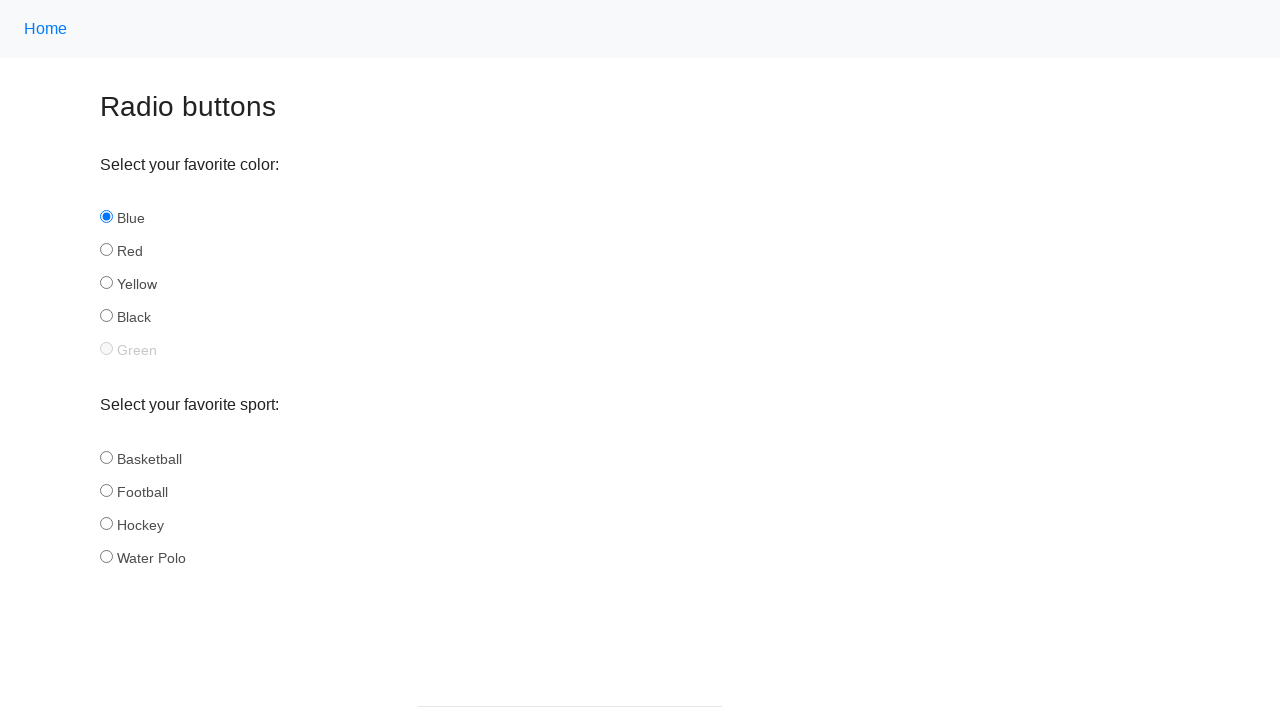

Located all sport radio button elements
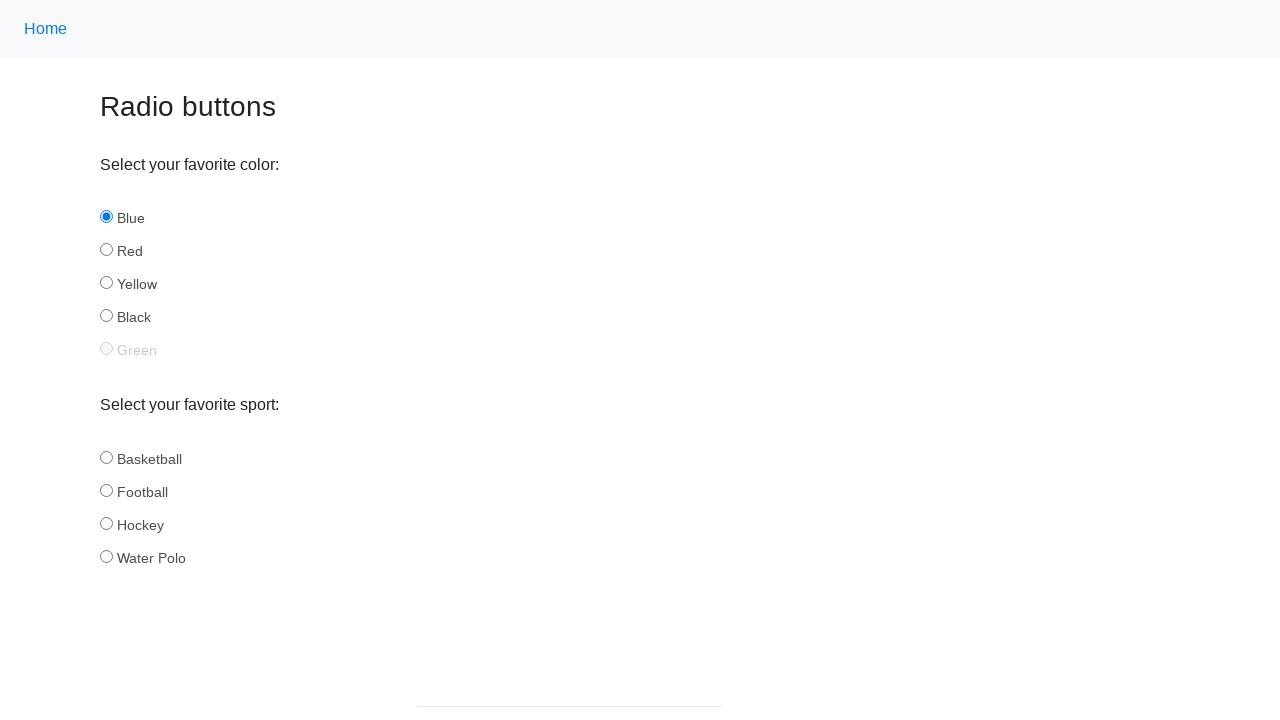

Clicked on hockey radio button at (106, 523) on input[name='sport'] >> nth=2
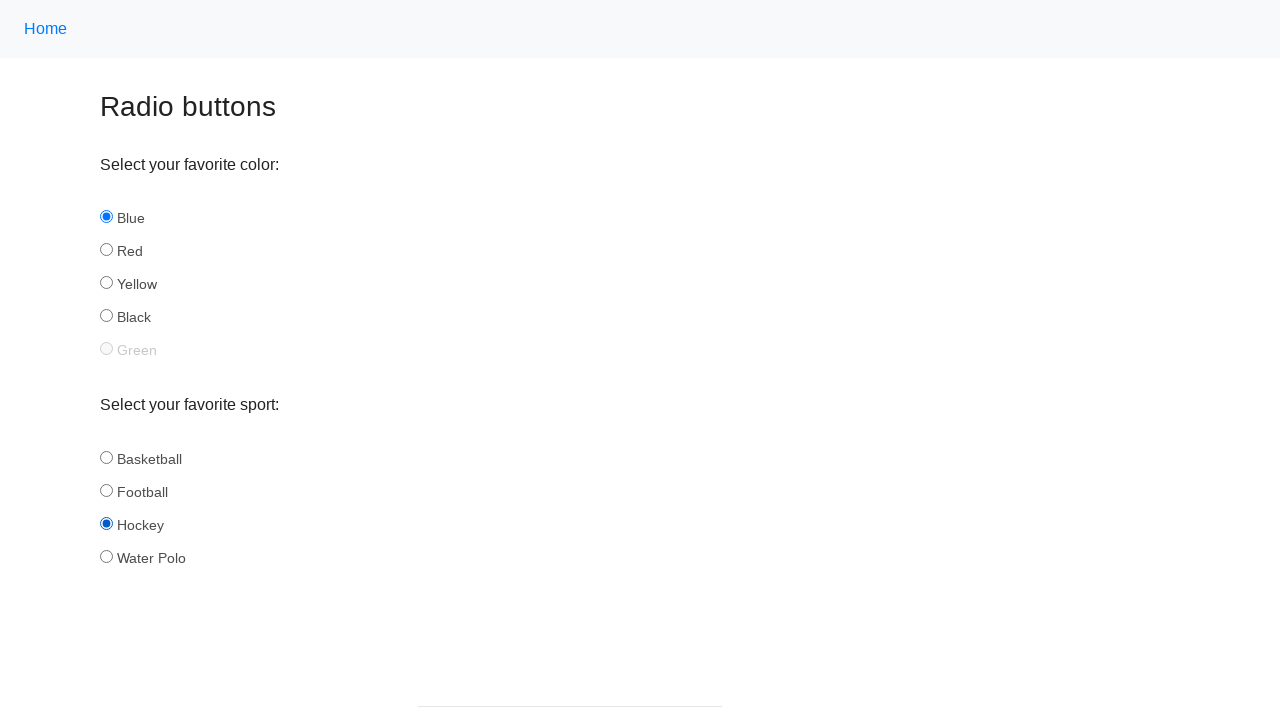

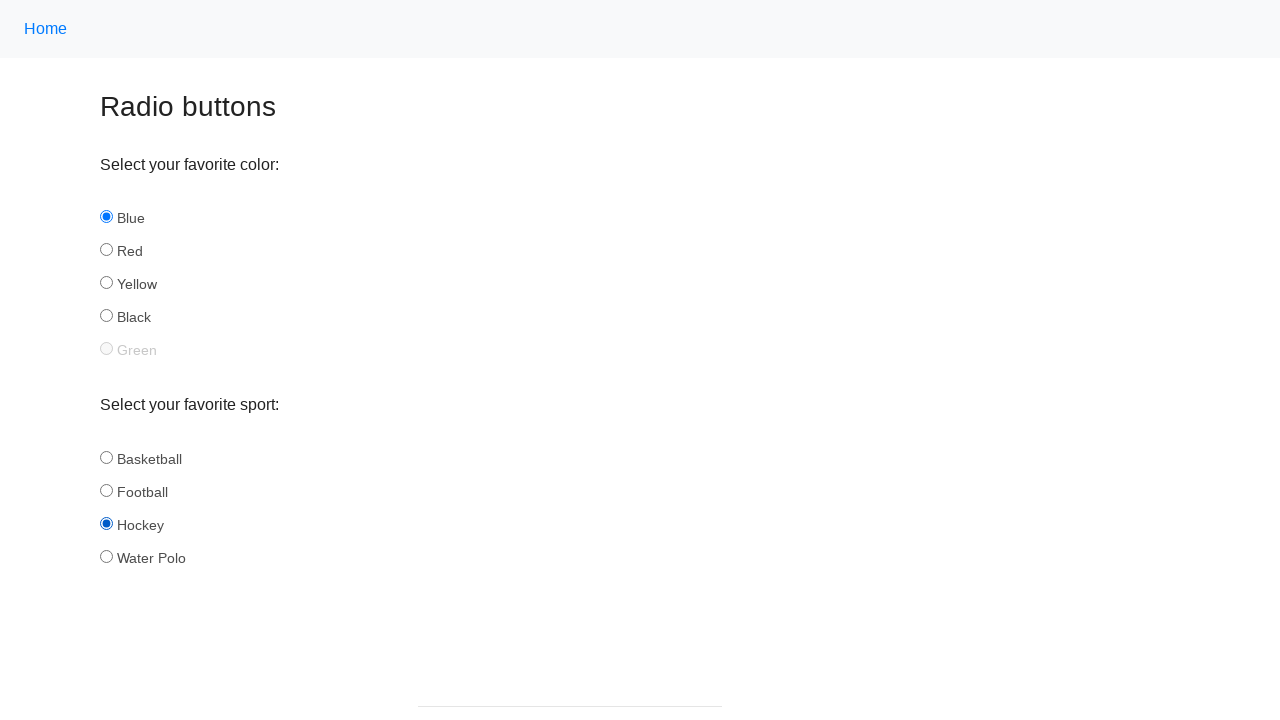